Tests JavaScript alert handling: clicking alert button and accepting, then clicking prompt button, entering text, accepting, and verifying the result

Starting URL: https://demoqa.com/alerts

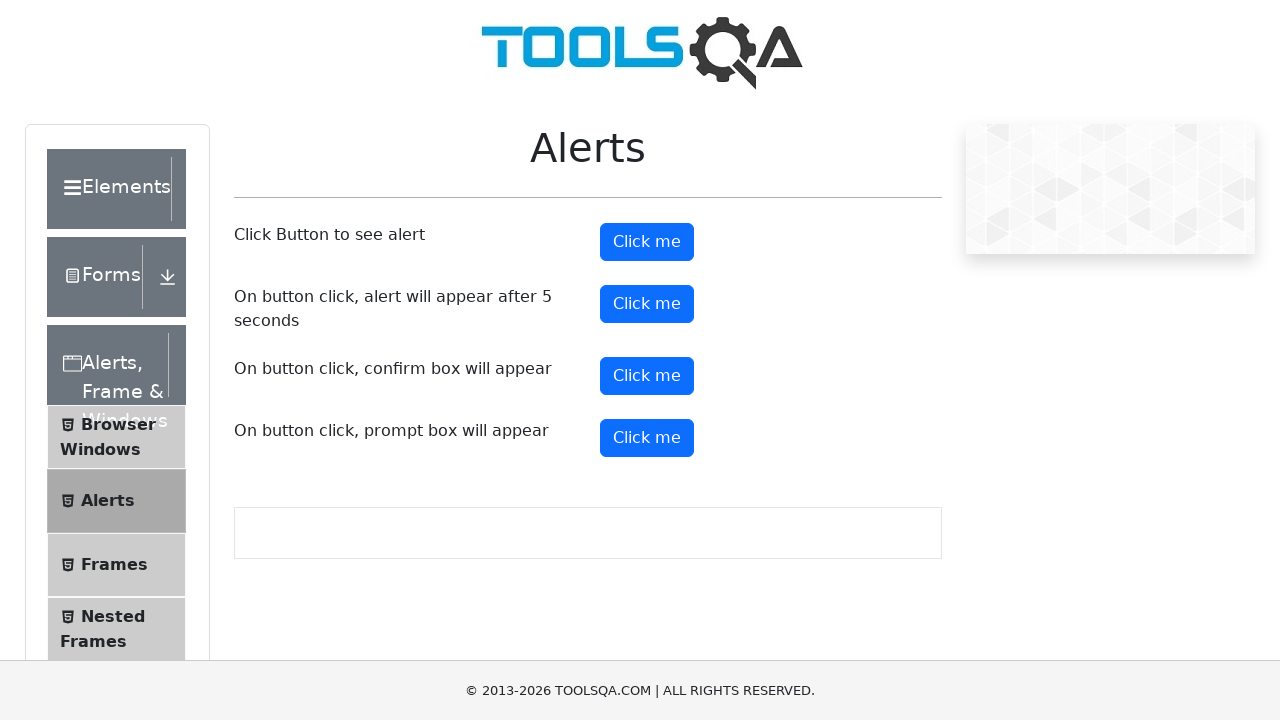

Set up dialog handler to accept first alert
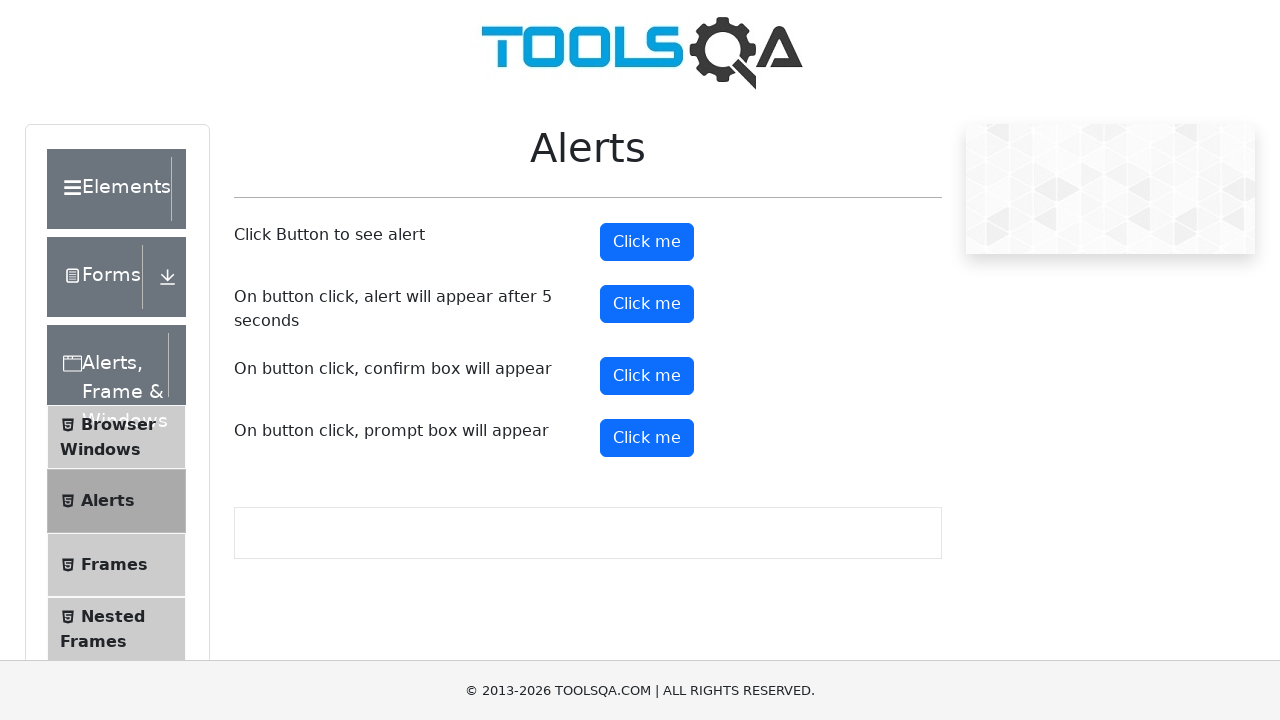

Clicked alert button at (647, 242) on #alertButton
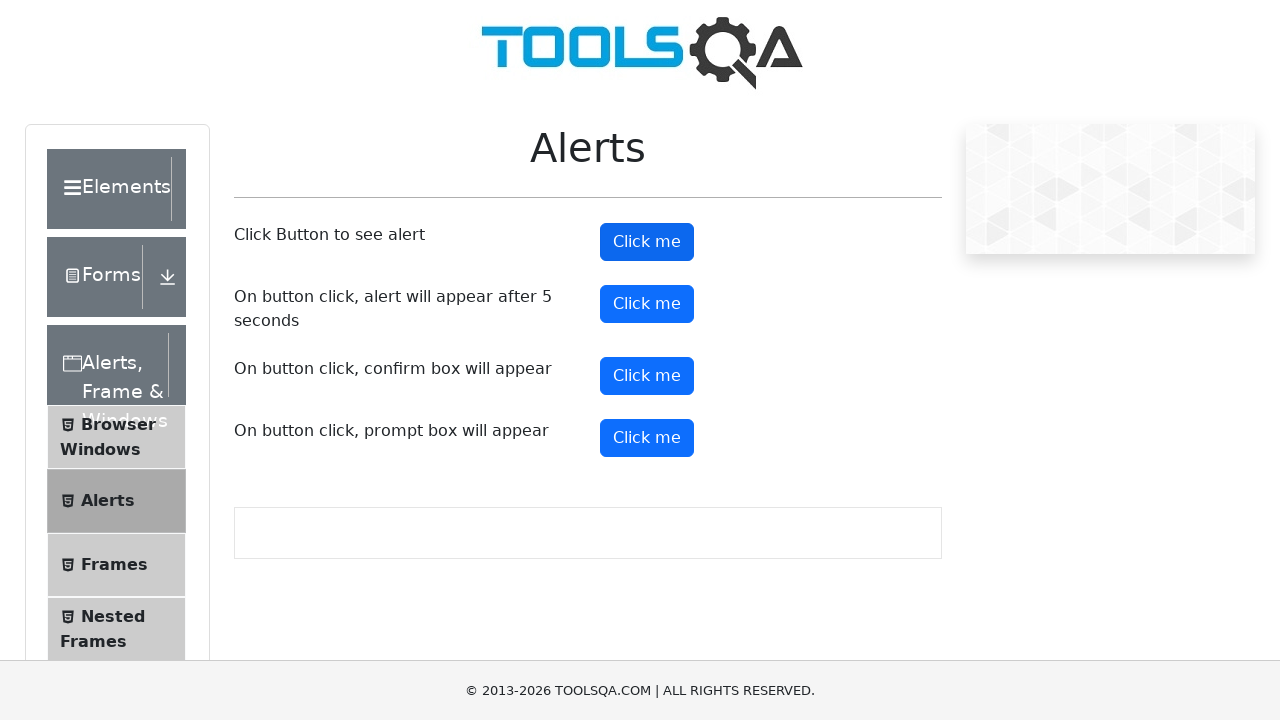

Set up dialog handler to enter 'Fahim' in prompt and accept
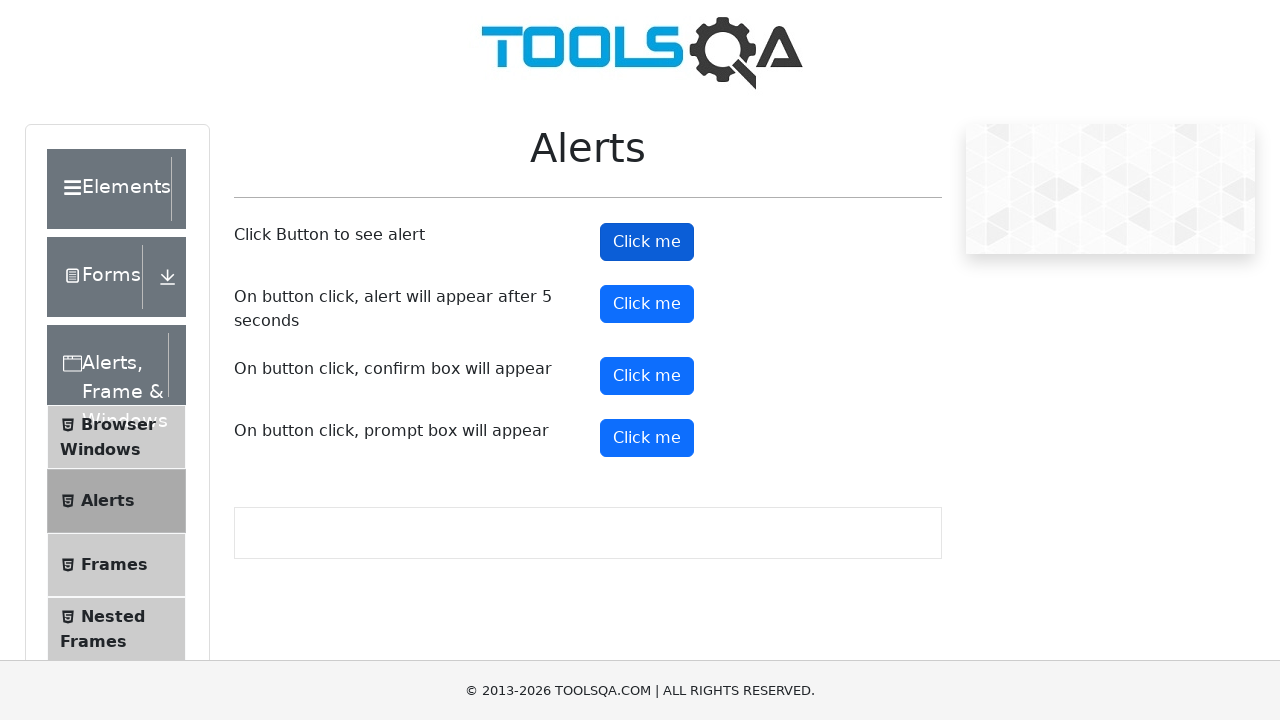

Clicked prompt button at (647, 438) on #promtButton
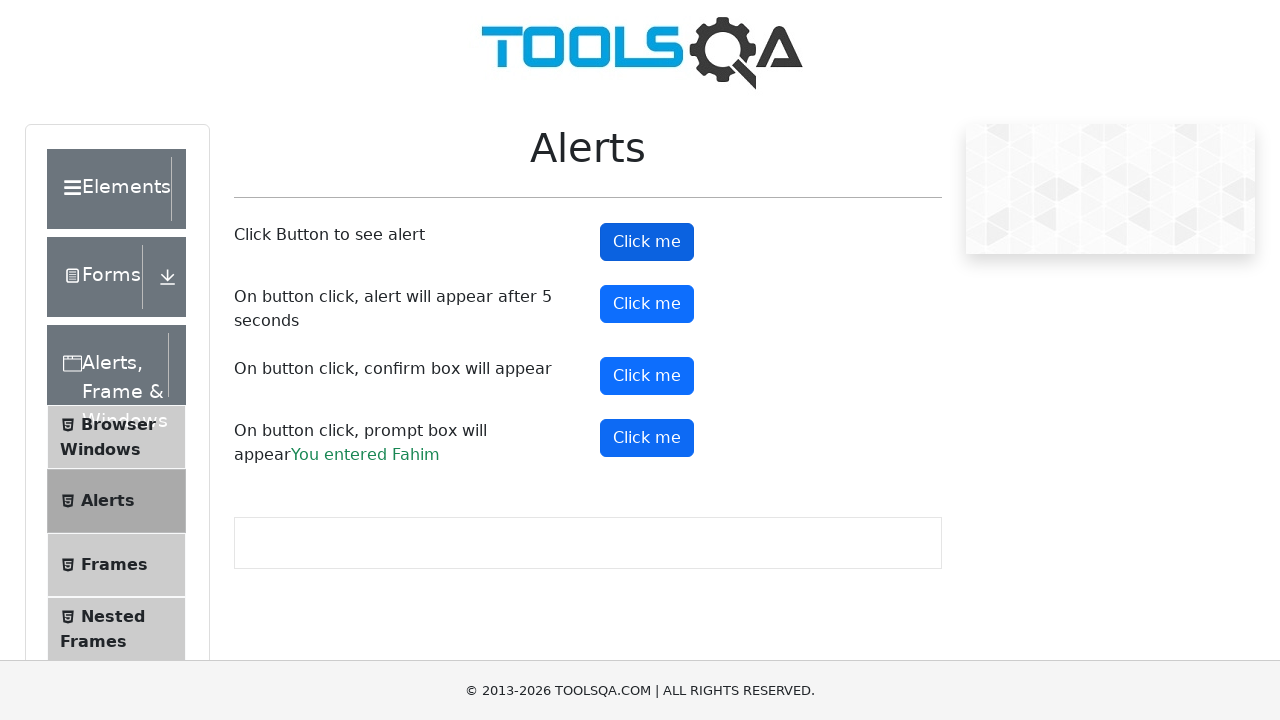

Prompt result text appeared
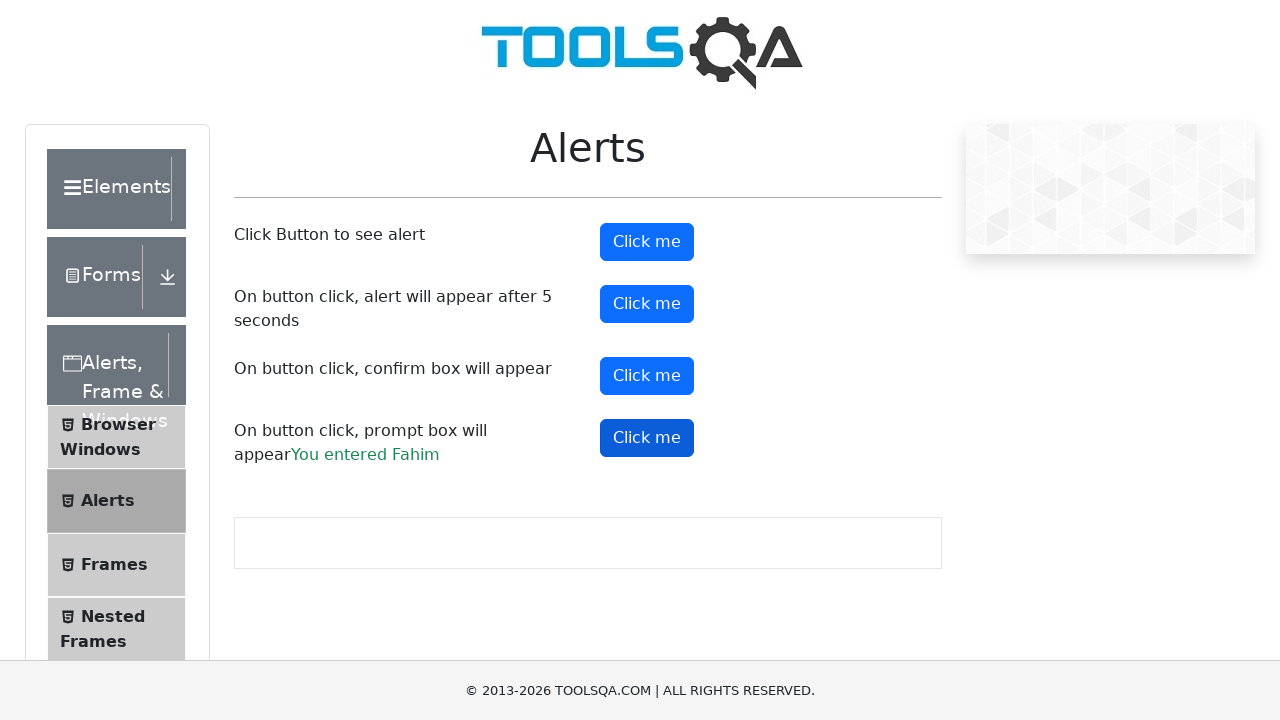

Retrieved prompt result text content
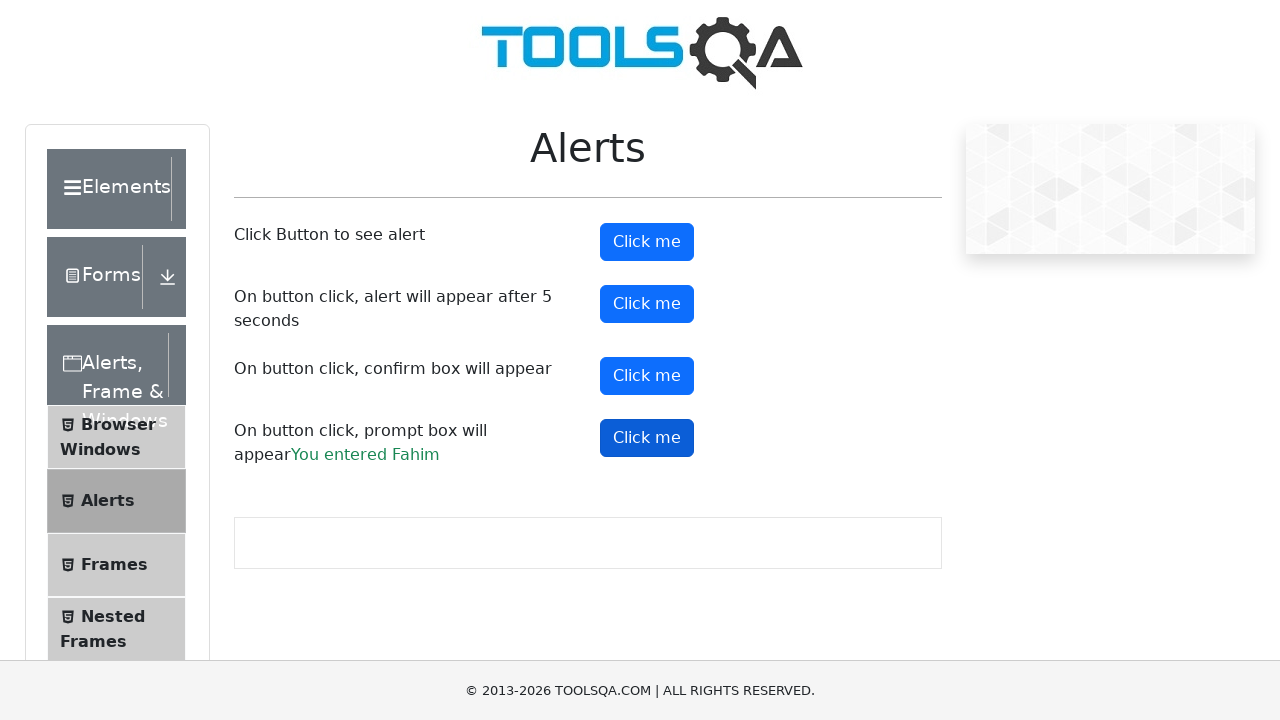

Verified that 'Fahim' is present in the prompt result
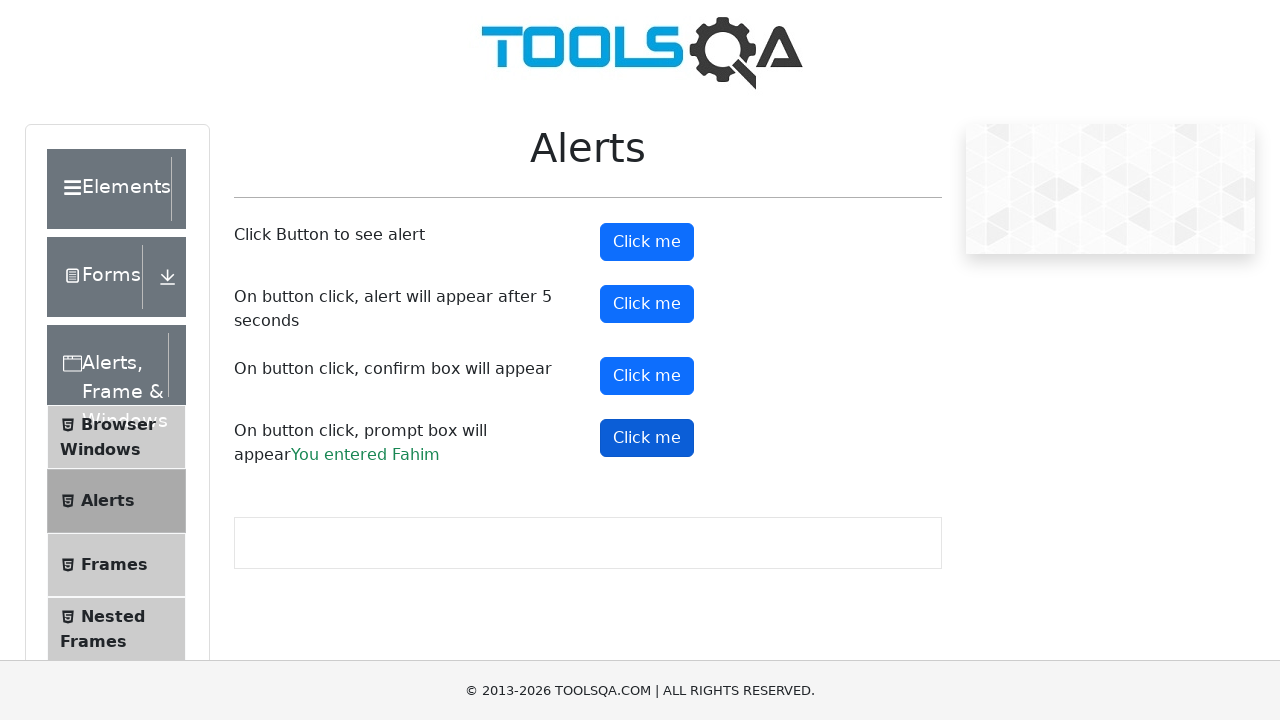

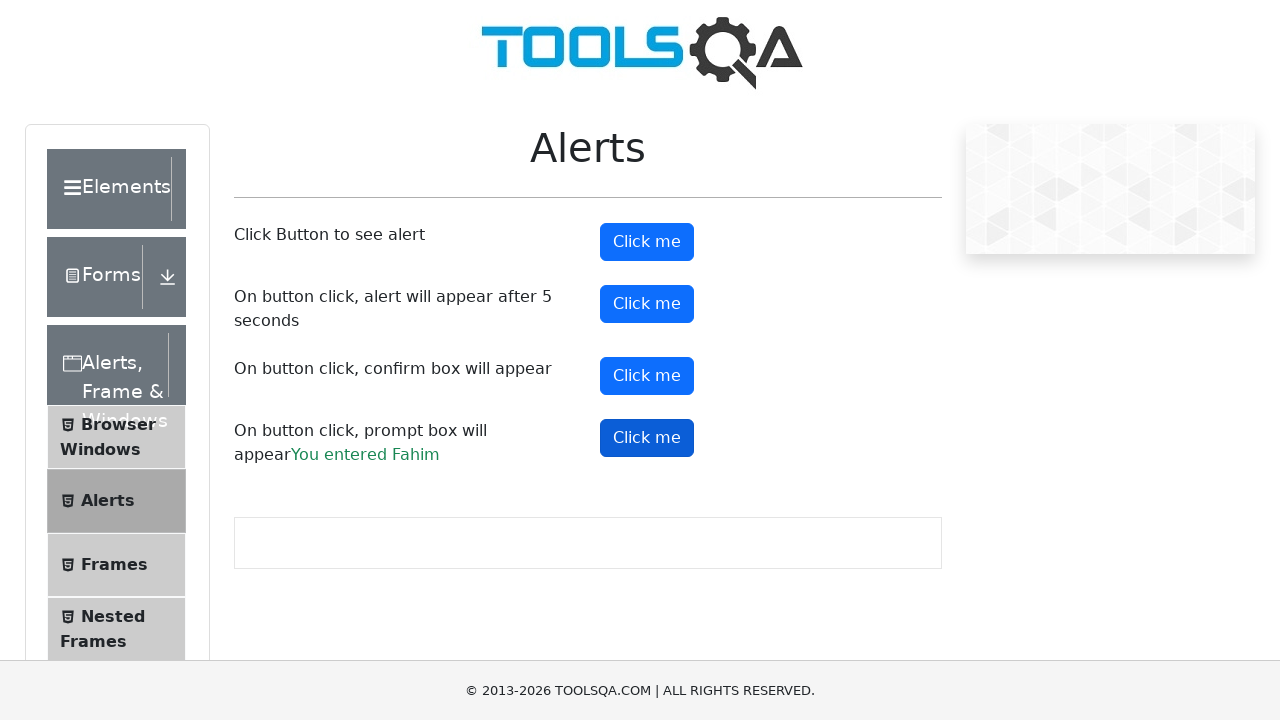